Tests dropdown selection functionality by selecting "Option2" from a dropdown menu

Starting URL: https://rahulshettyacademy.com/AutomationPractice/

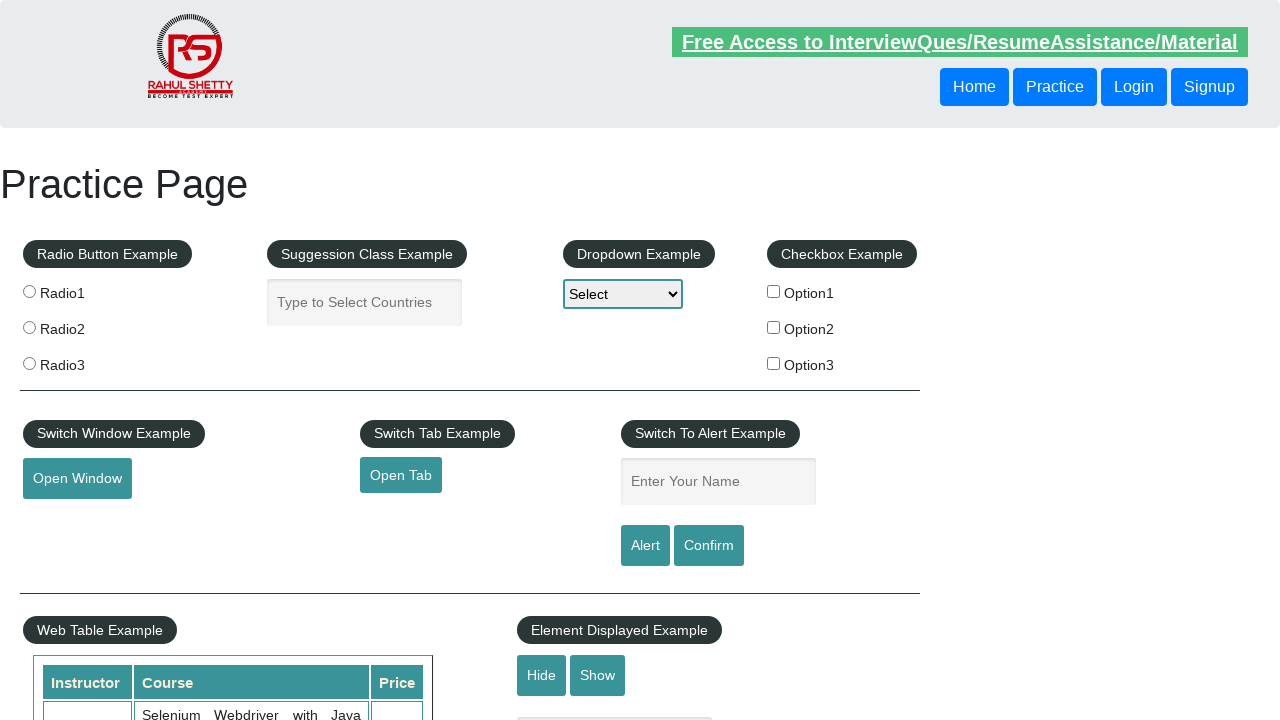

Navigated to AutomationPractice page
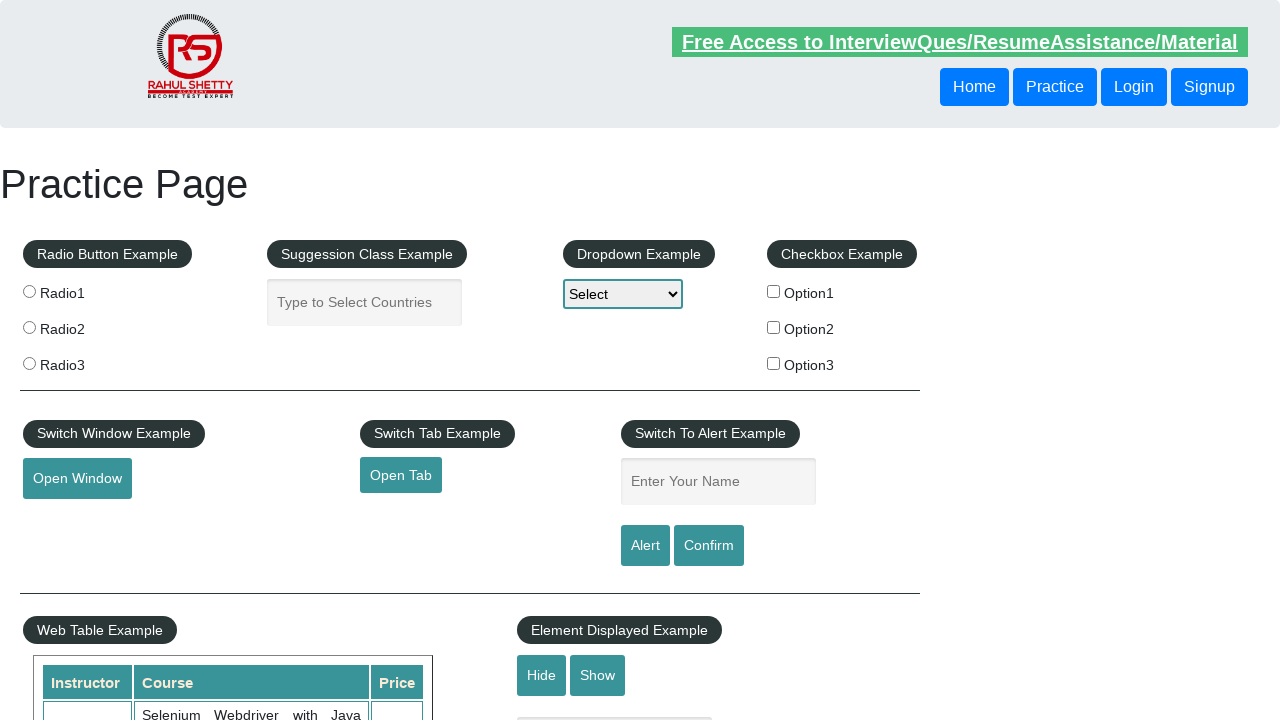

Located dropdown element with id 'dropdown-class-example'
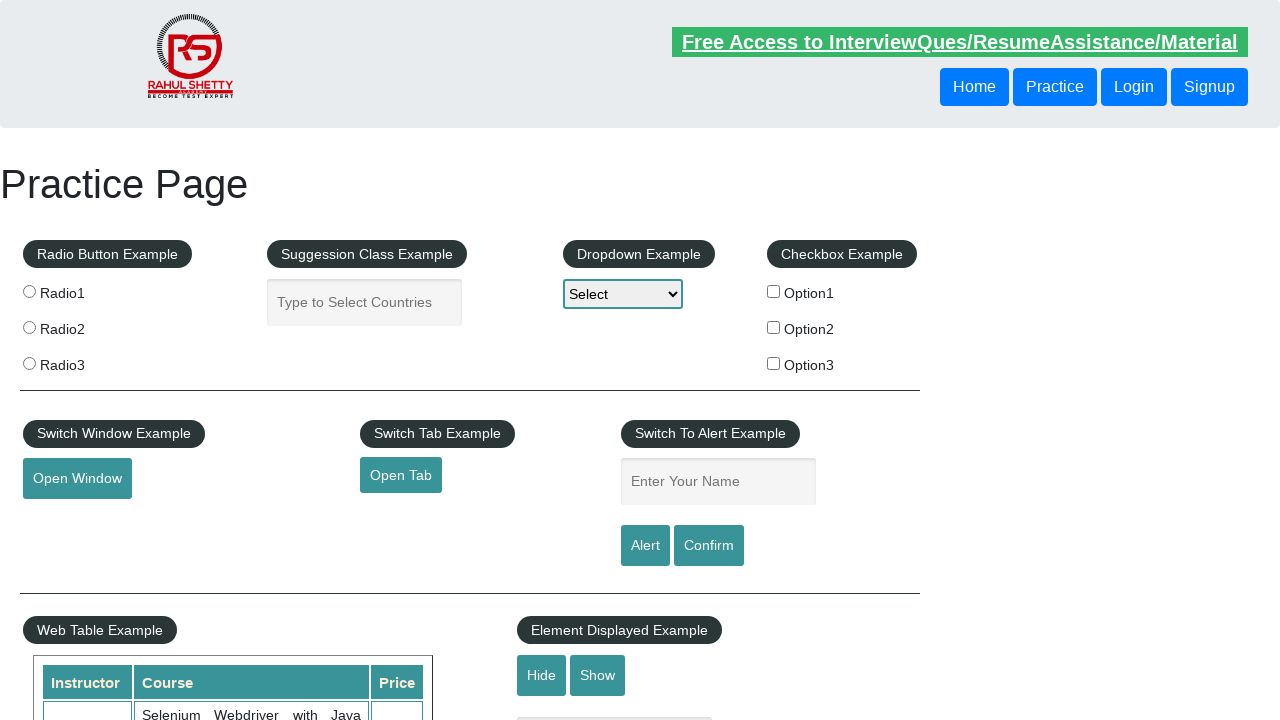

Selected 'Option2' from dropdown menu on #dropdown-class-example
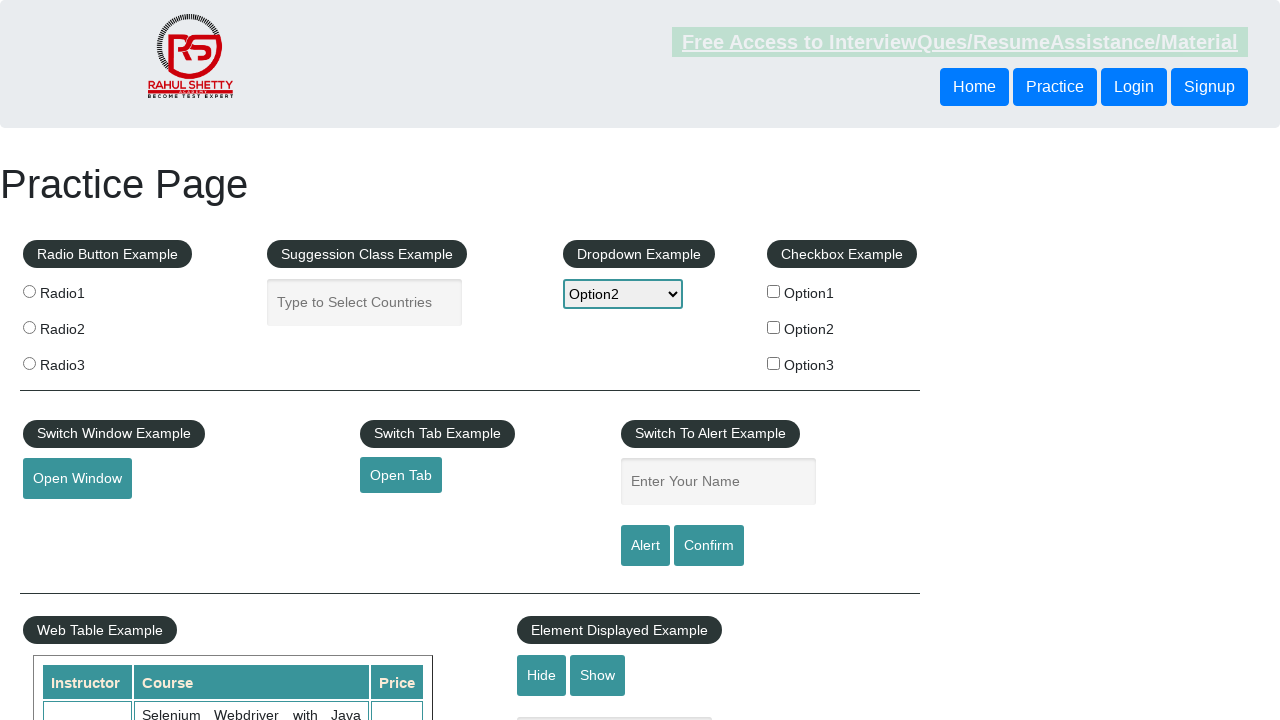

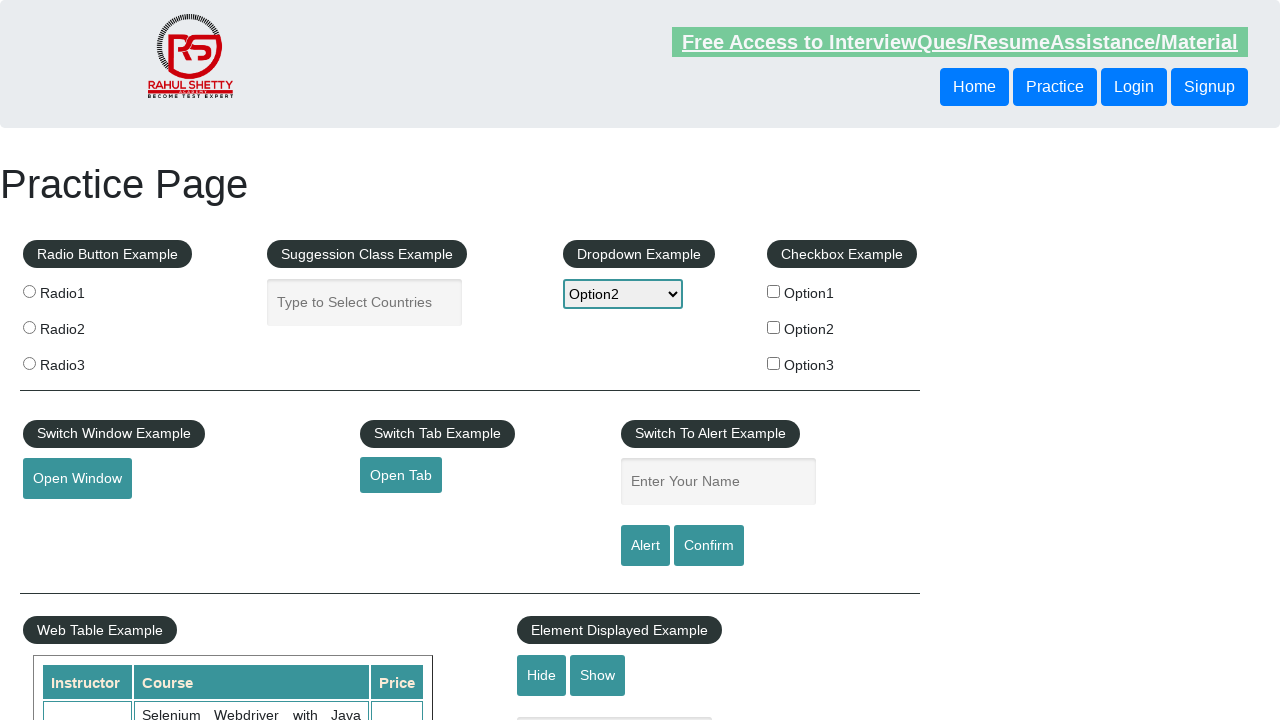